Tests iframe handling by interacting with elements inside an iframe - clicking mentorship link and verifying pricing titles

Starting URL: https://rahulshettyacademy.com/AutomationPractice

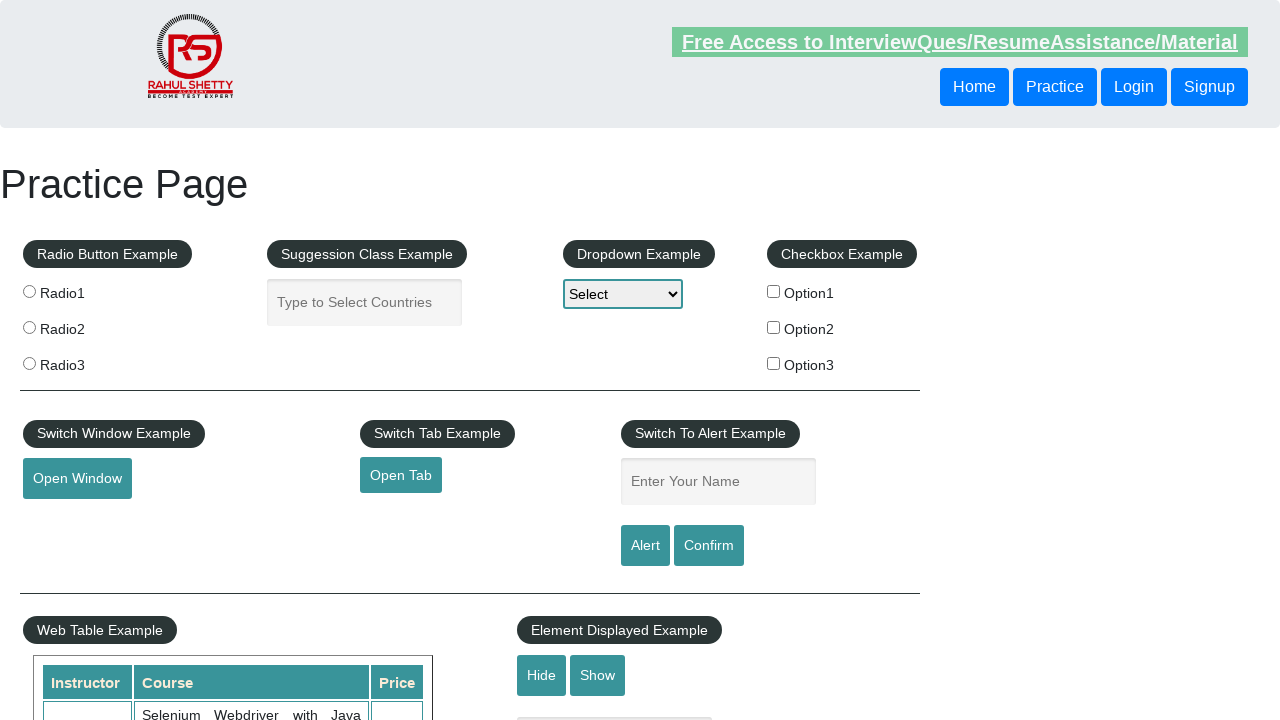

Waited for iframe with id 'courses-iframe' to load
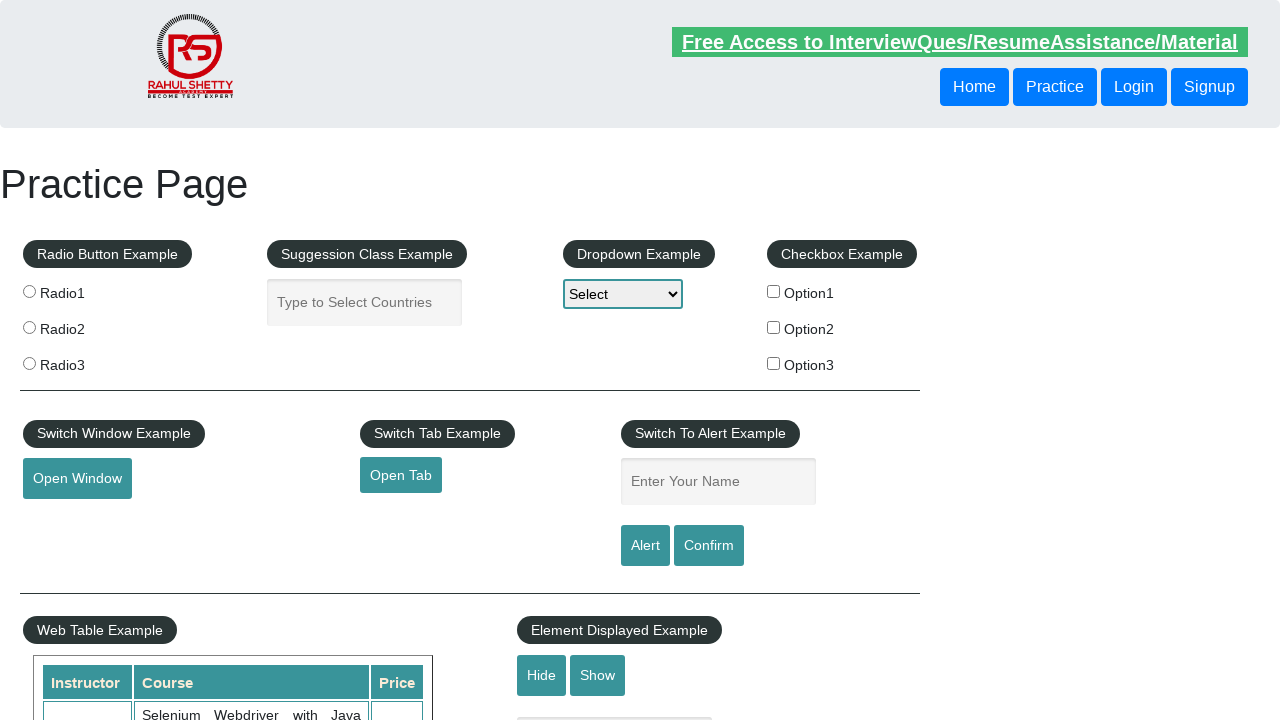

Located iframe element
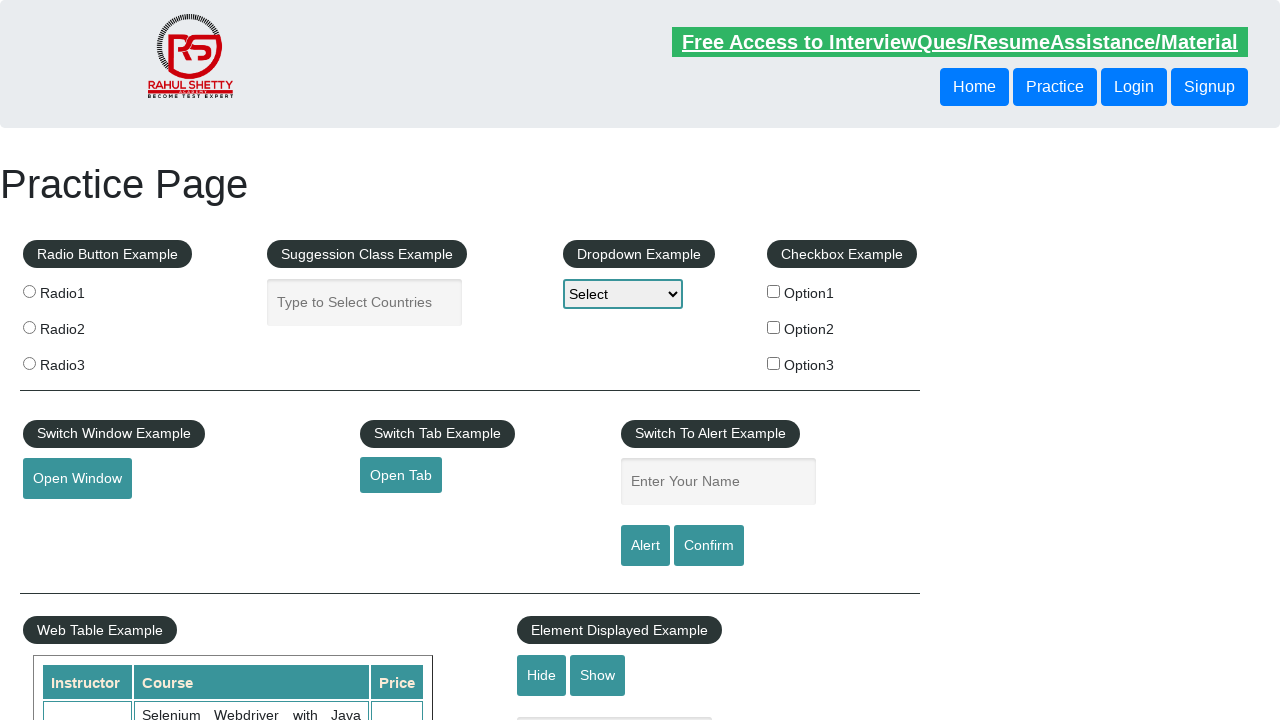

Clicked mentorship link inside iframe at (618, 360) on #courses-iframe >> internal:control=enter-frame >> a[href*='mentorship'] >> nth=
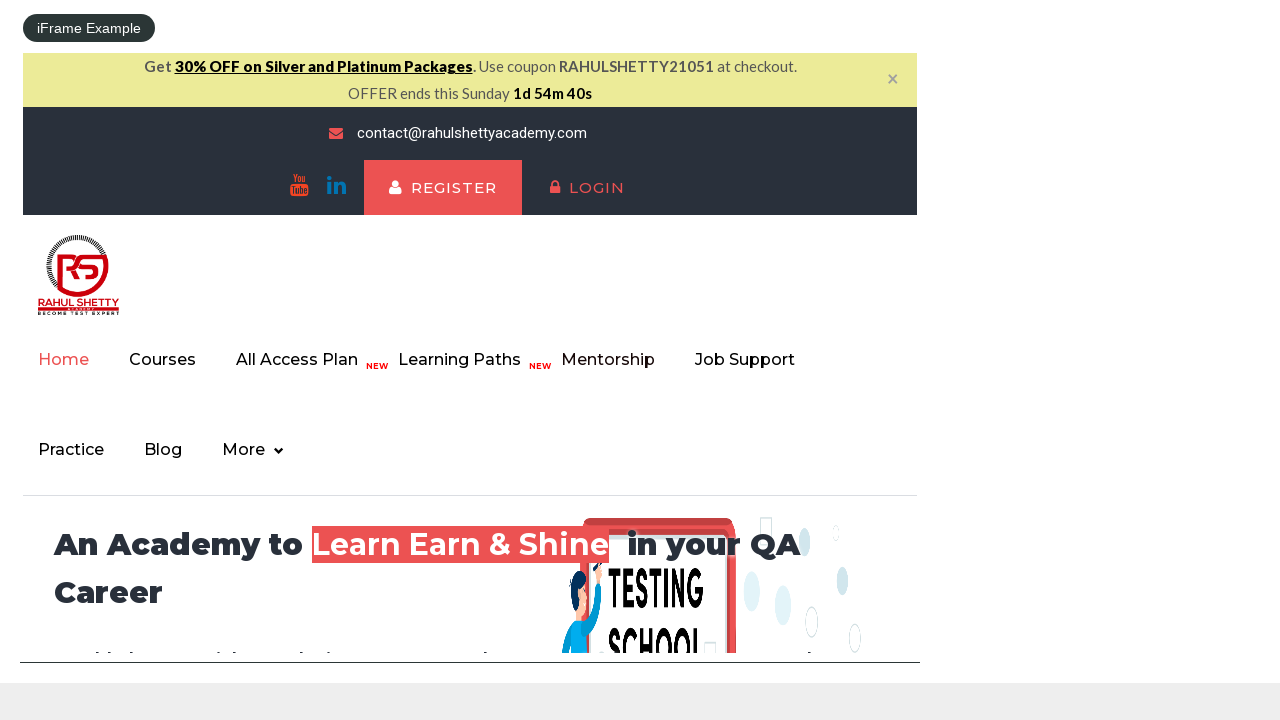

Pricing title element appeared in iframe
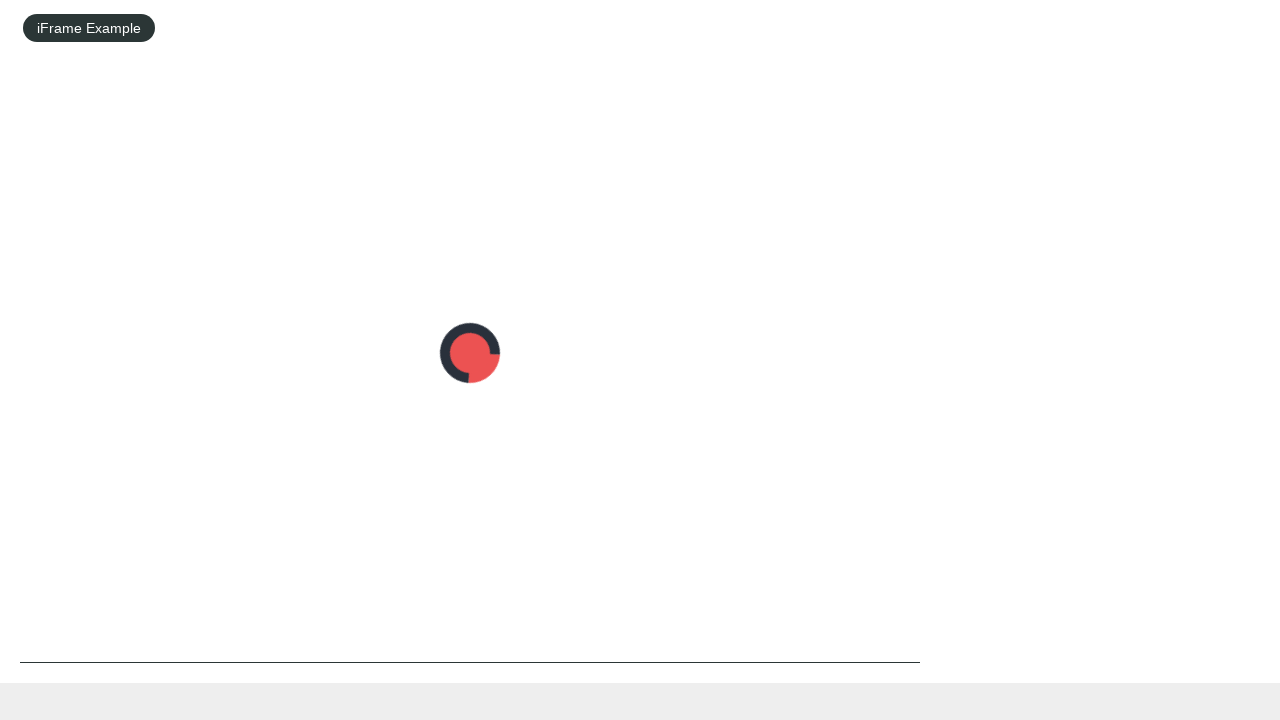

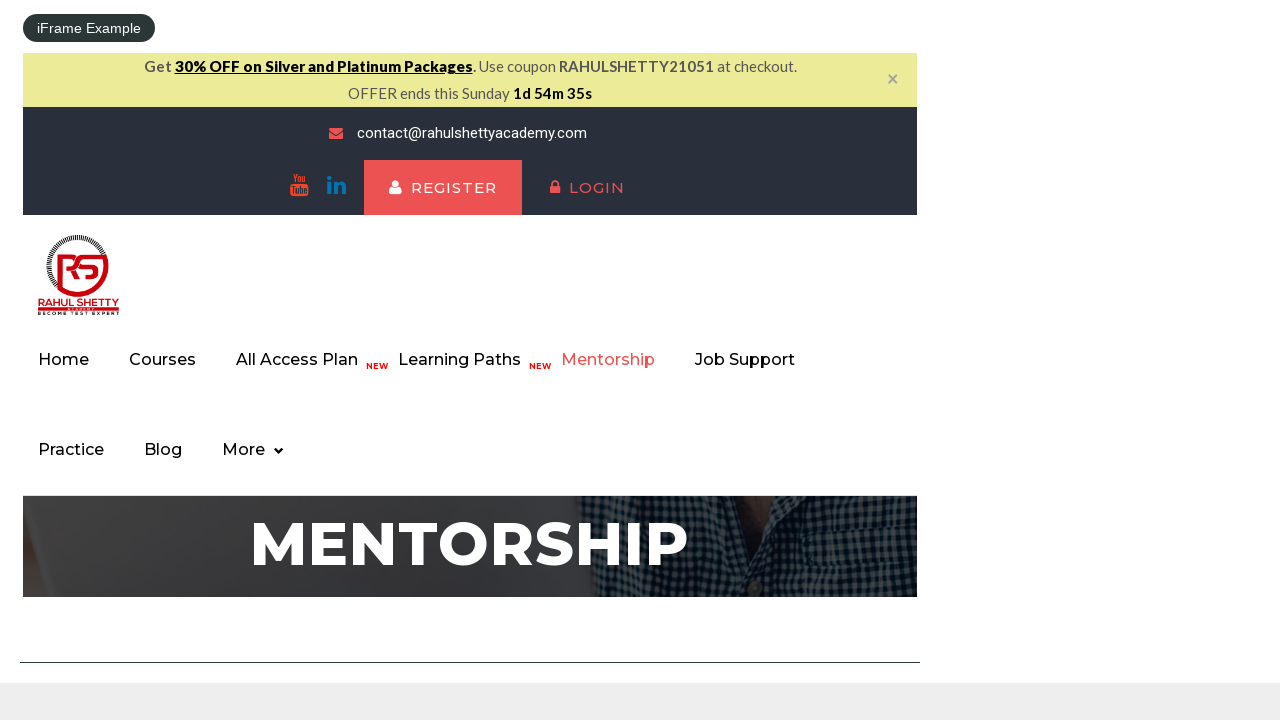